Adds multiple vegetable products to cart by matching product names from a predefined list, then proceeds to checkout

Starting URL: https://rahulshettyacademy.com/seleniumPractise/

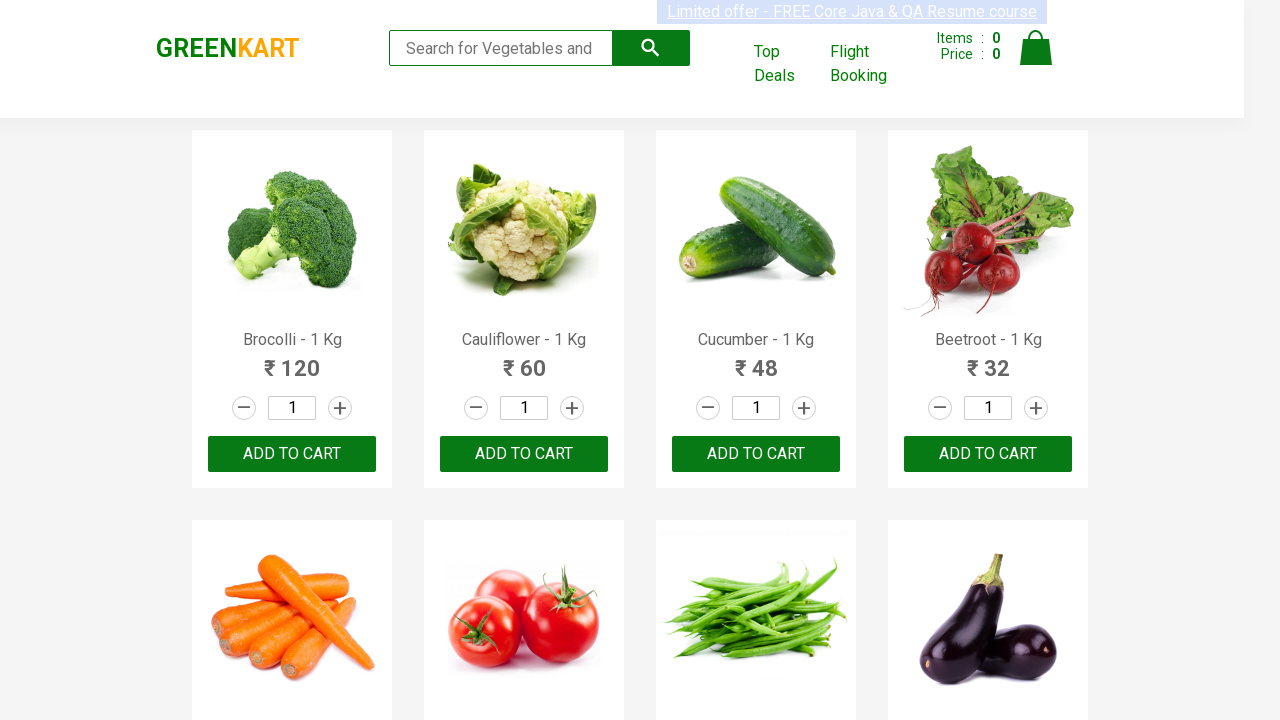

Waited for product names to load on the page
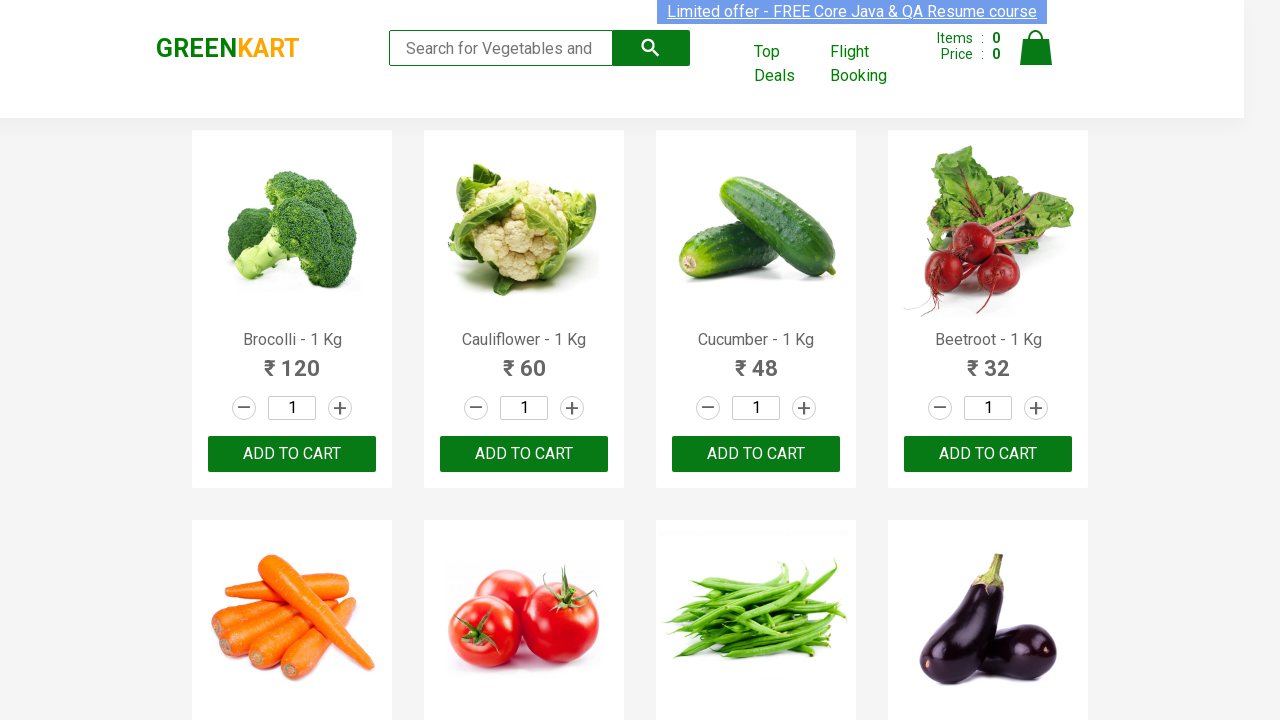

Retrieved all product elements from the page
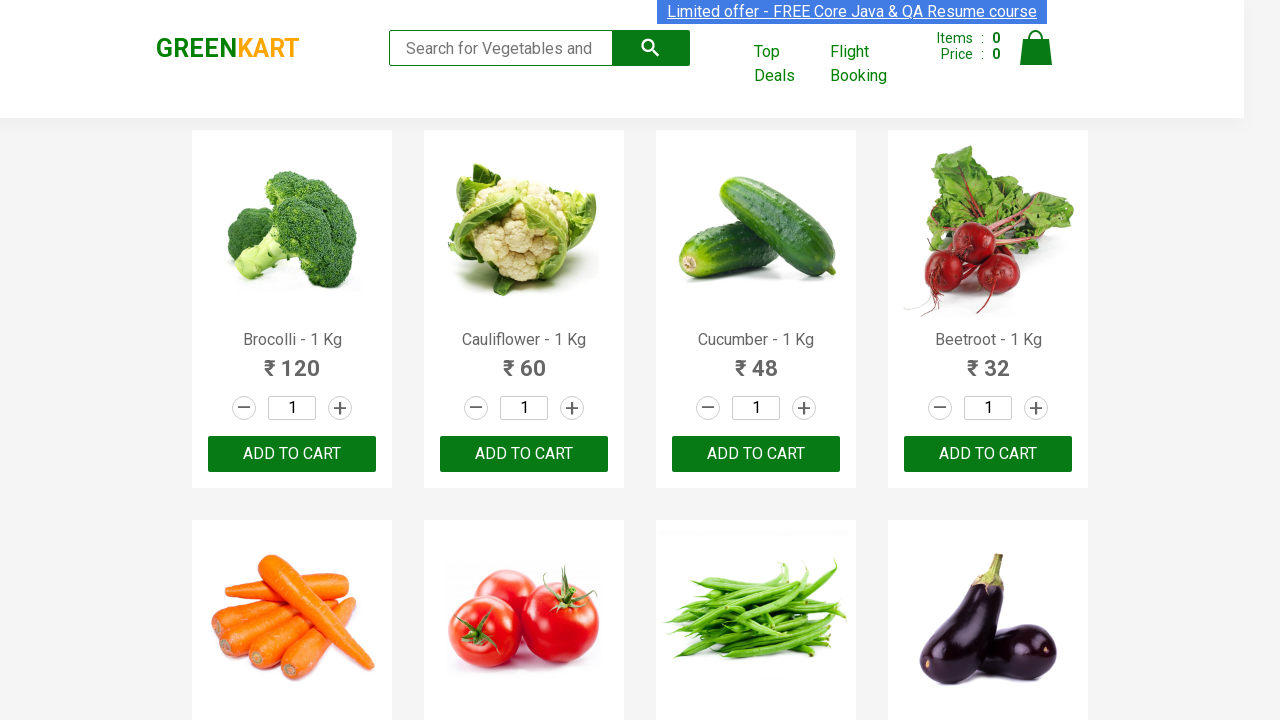

Added Cauliflower to cart at (524, 454) on xpath=//div[@class='product-action']/button >> nth=1
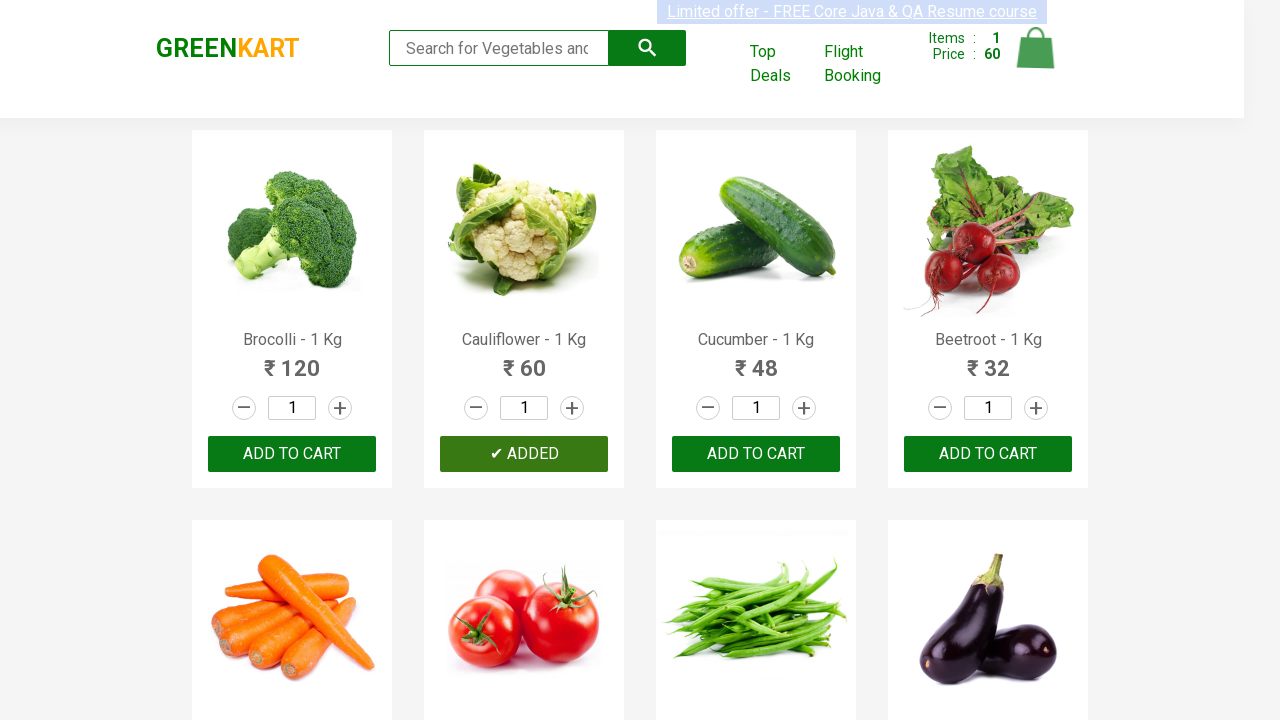

Added Cucumber to cart at (756, 454) on xpath=//div[@class='product-action']/button >> nth=2
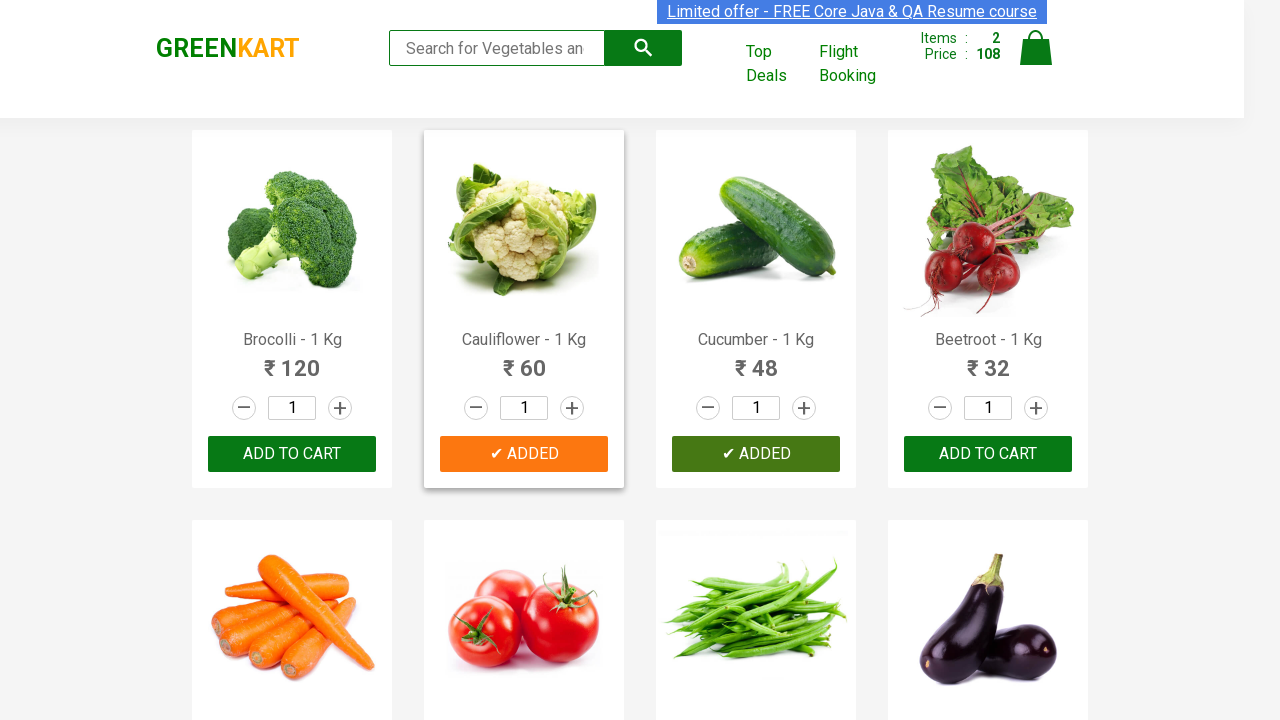

Added Beetroot to cart at (988, 454) on xpath=//div[@class='product-action']/button >> nth=3
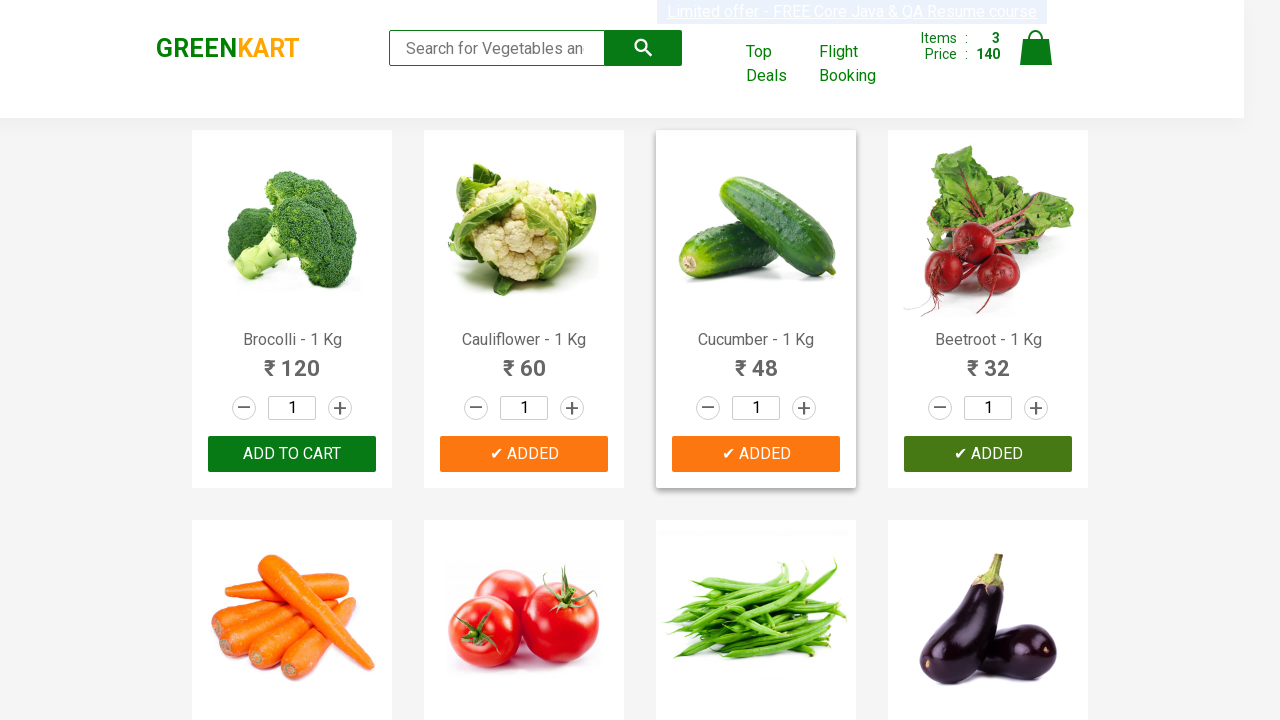

Added Carrot to cart at (292, 360) on xpath=//div[@class='product-action']/button >> nth=4
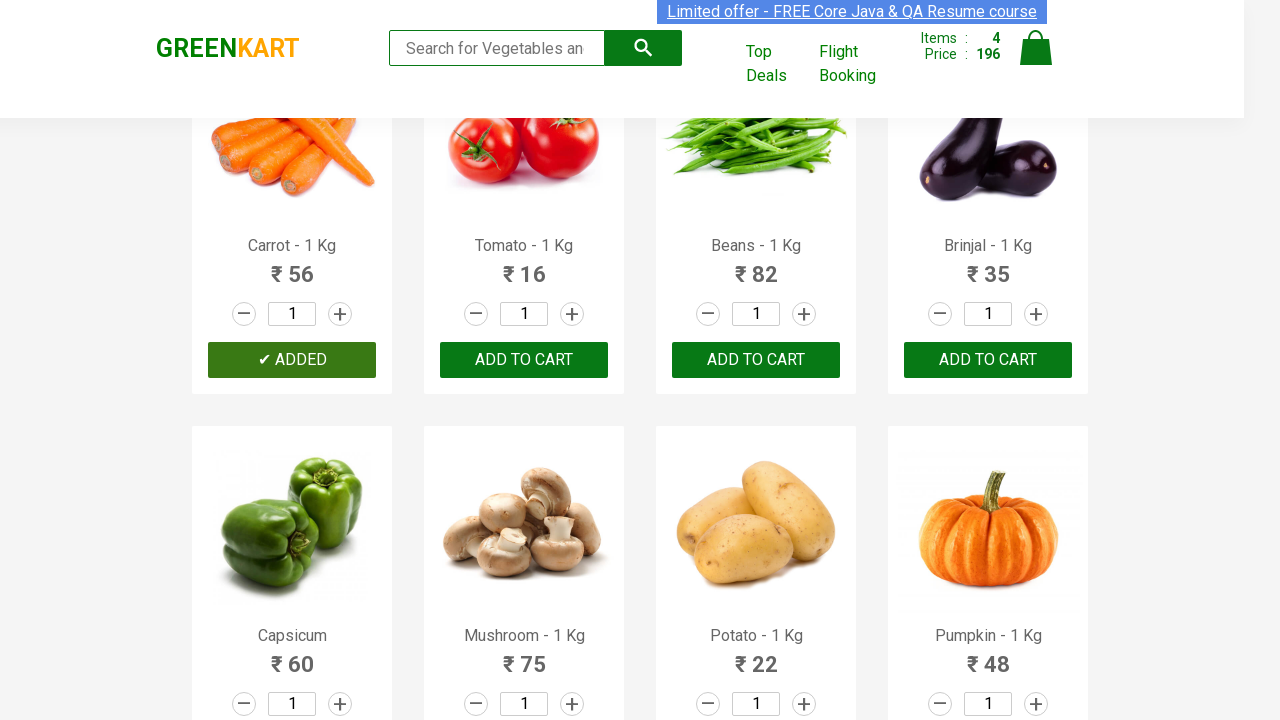

Clicked on cart icon to view cart at (1036, 48) on xpath=//*[@id='root']/div/header/div/div[3]/a[4]/img
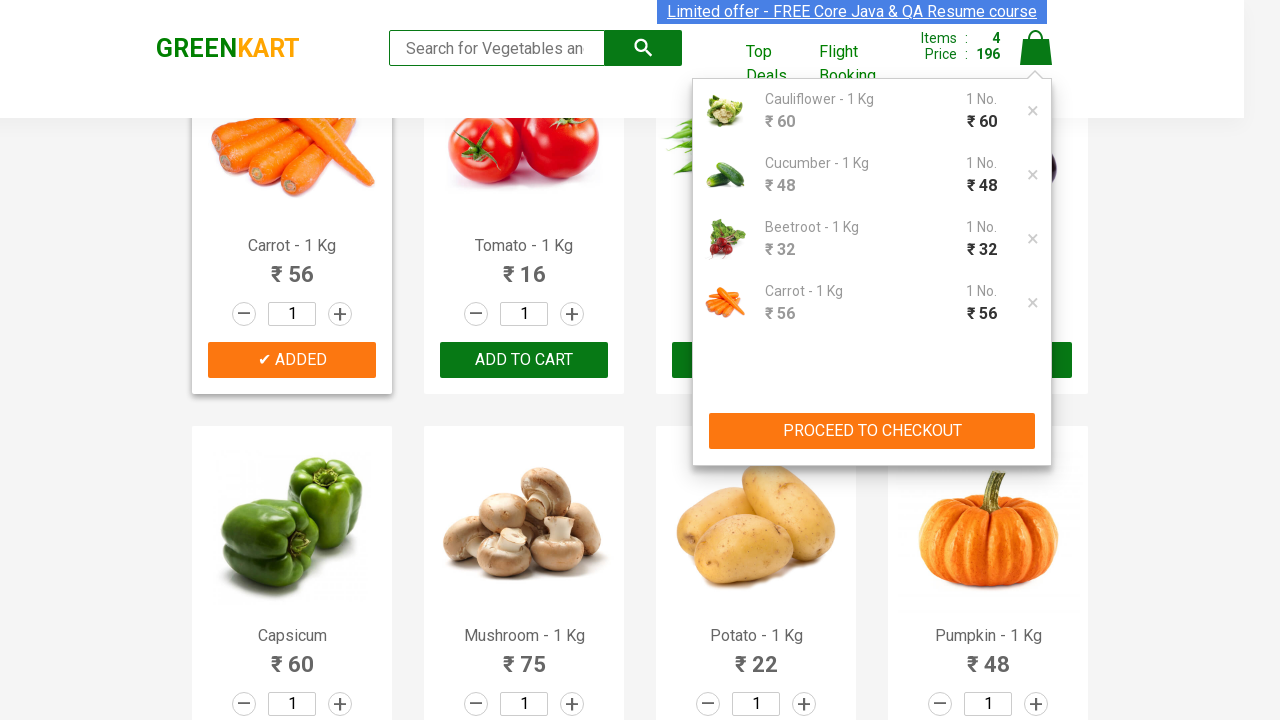

Clicked PROCEED TO CHECKOUT button to proceed with purchase at (872, 431) on xpath=//button[text()='PROCEED TO CHECKOUT']
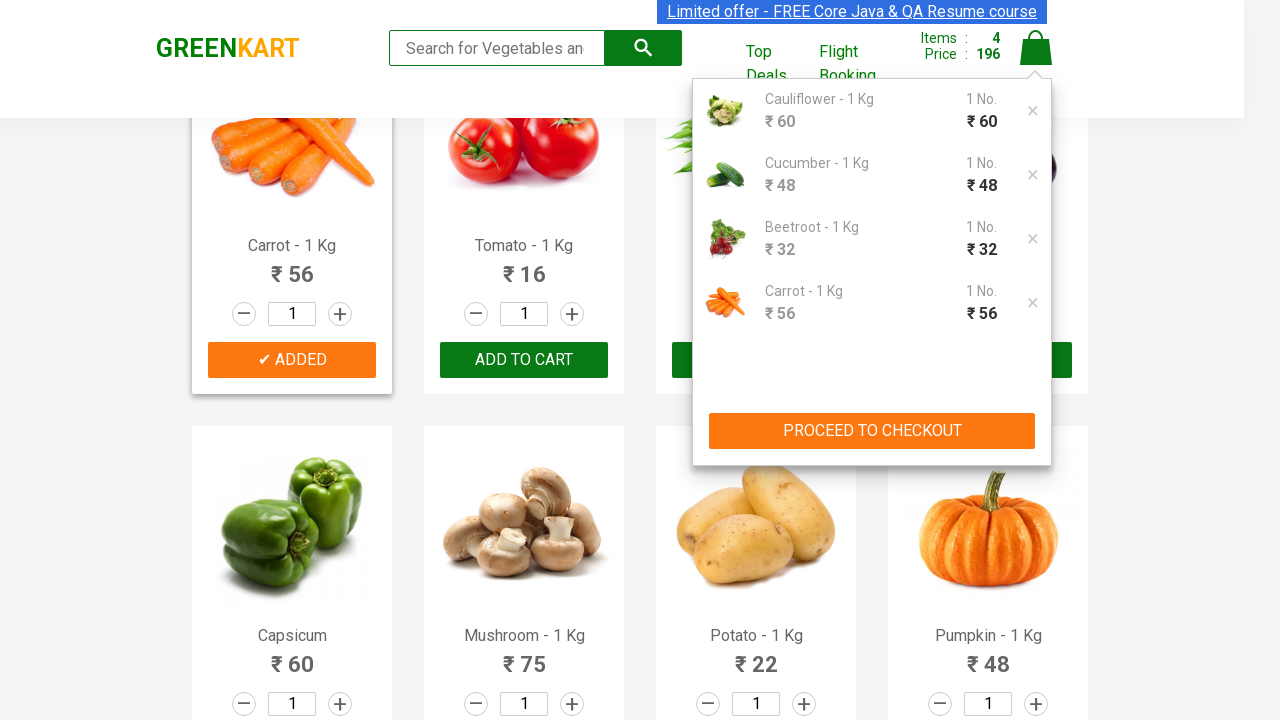

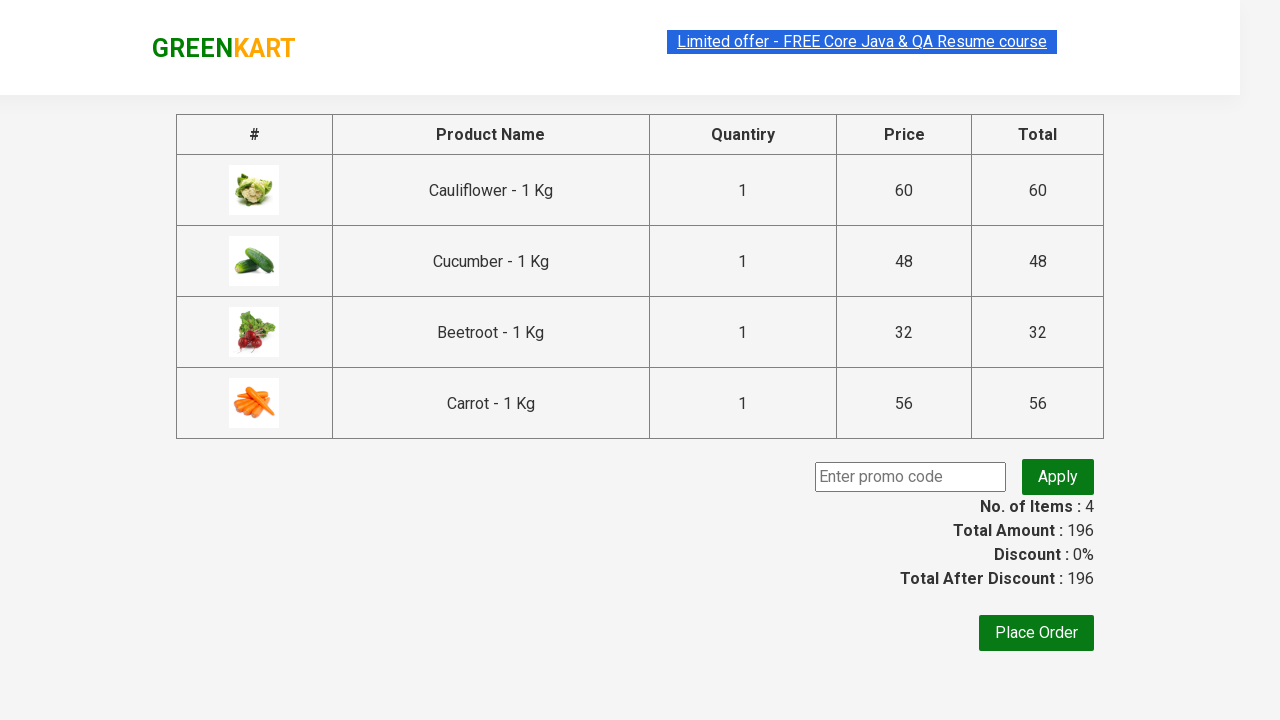